Tests alert handling functionality including accepting alerts, dismissing confirmation dialogs, and entering text in prompt alerts

Starting URL: https://demo.automationtesting.in/

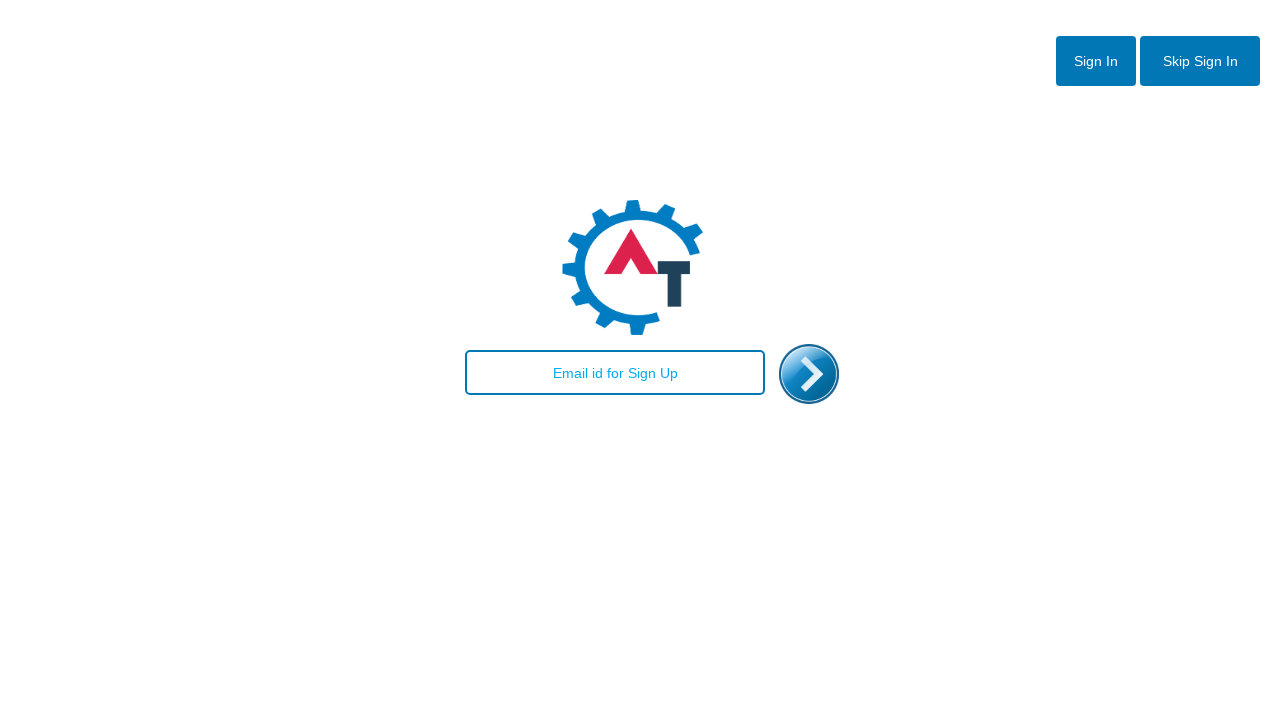

Clicked skip sign-in button at (1200, 61) on xpath=//button[@id="btn2"]
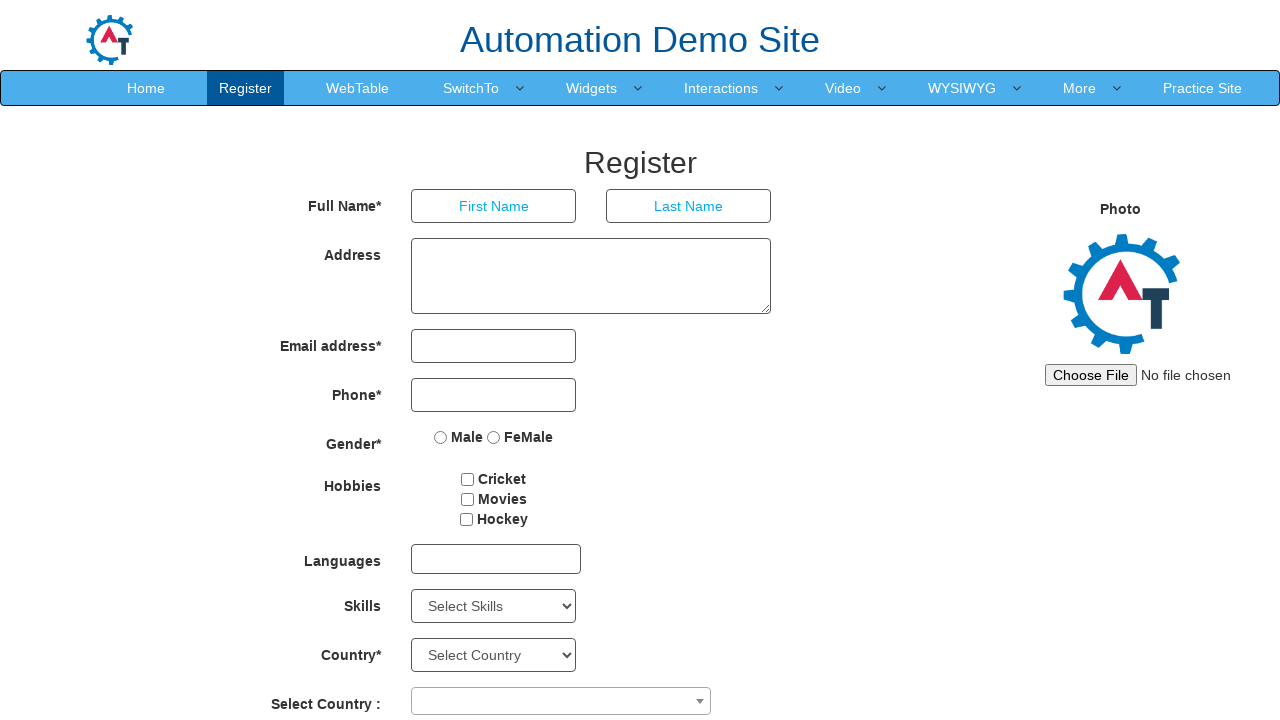

Clicked SwitchTo menu at (471, 88) on xpath=//a[text()="SwitchTo"]
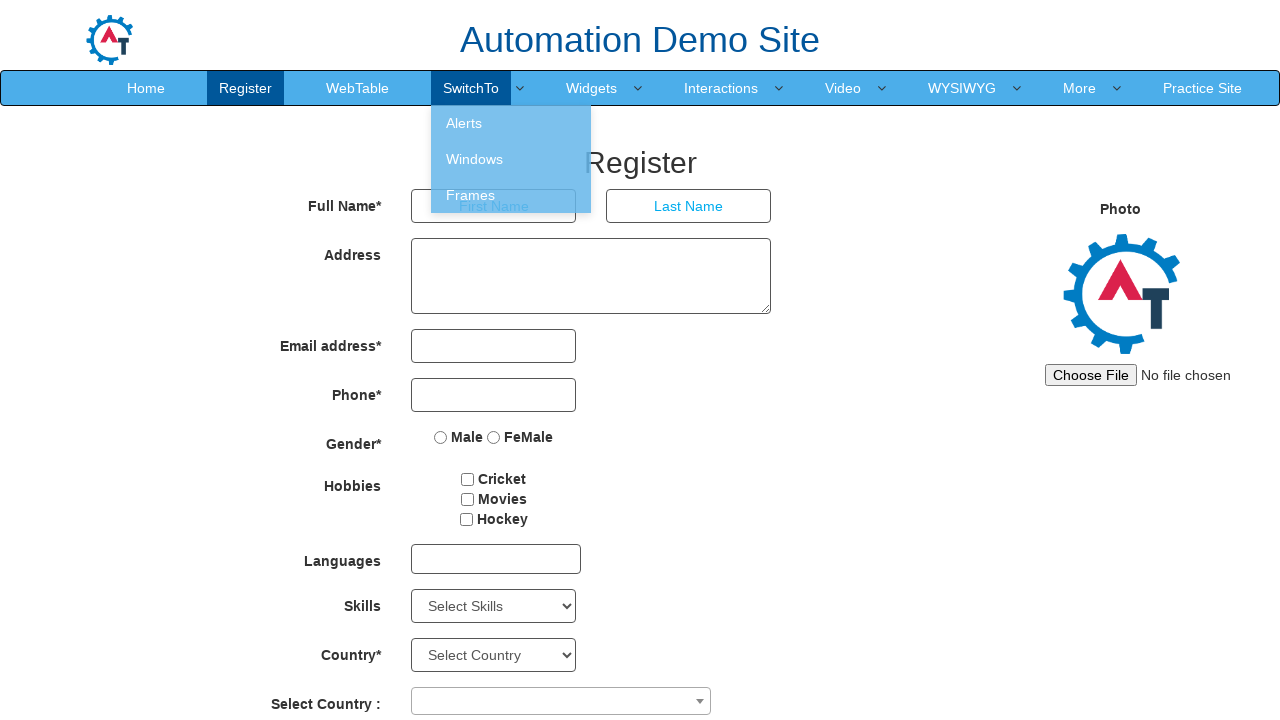

Clicked Alerts option at (511, 123) on xpath=//a[text()="Alerts"]
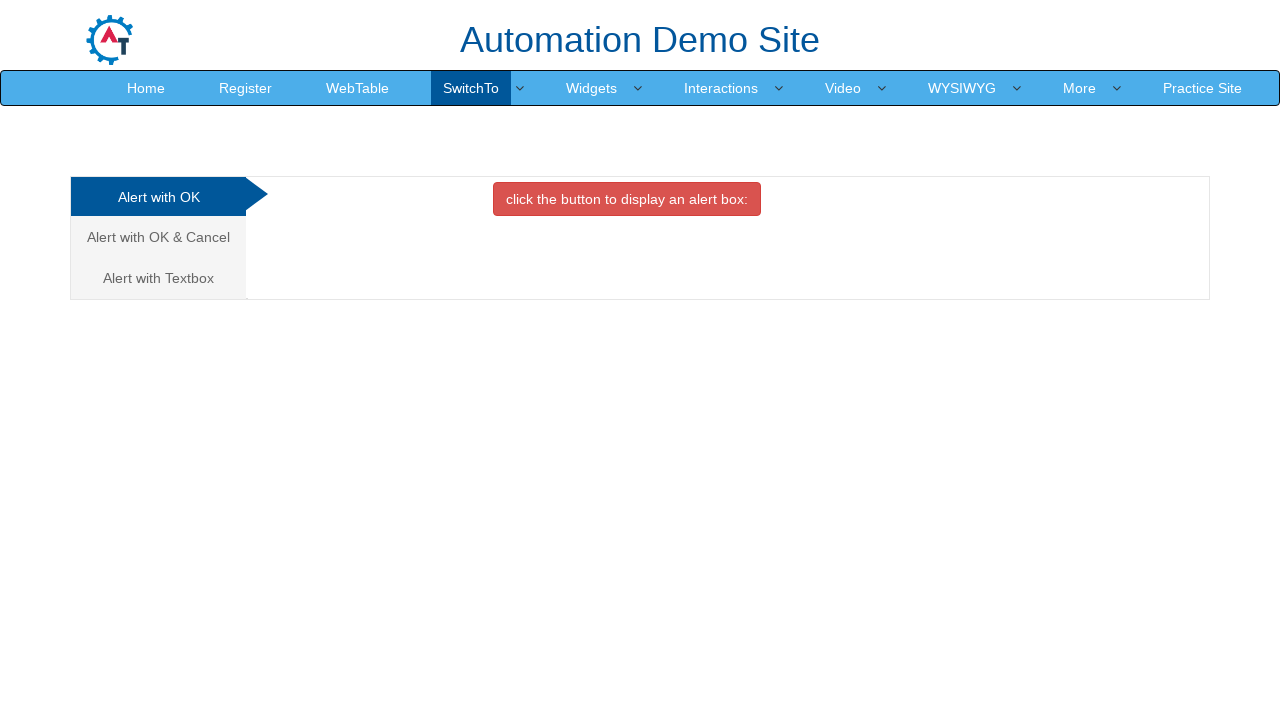

Clicked OKTab button to trigger simple alert at (627, 199) on #OKTab
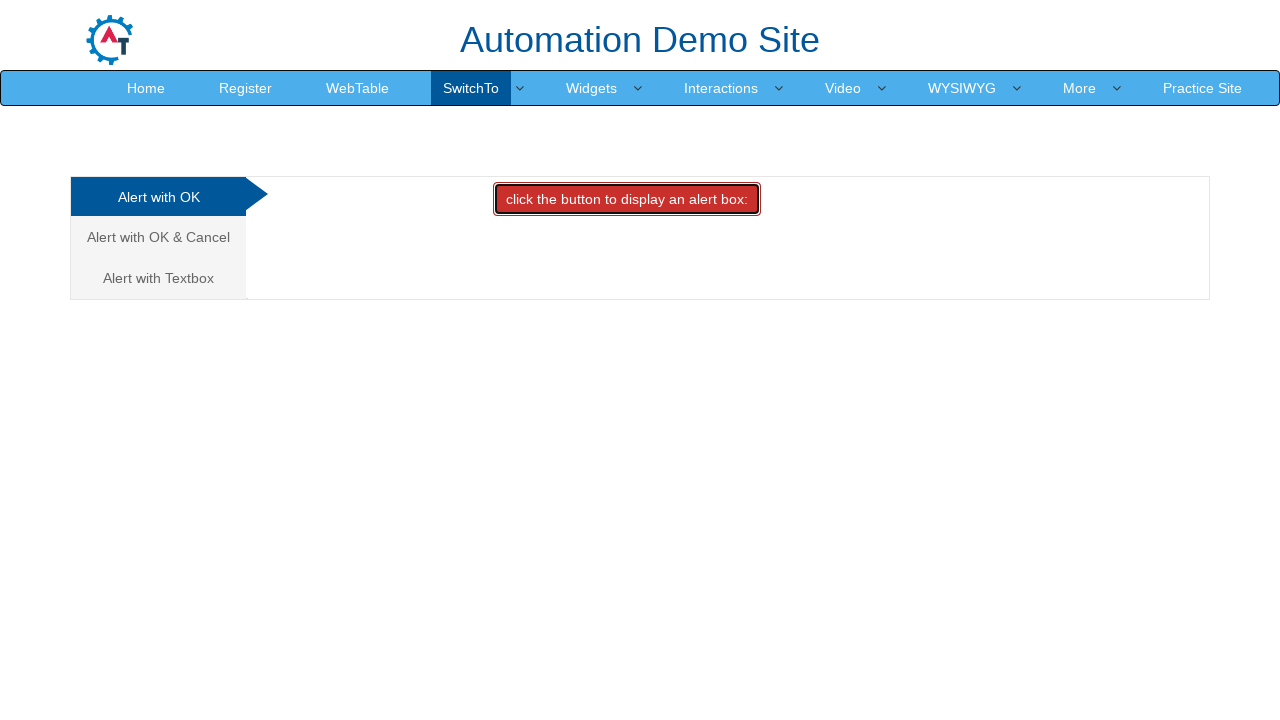

Accepted simple alert dialog
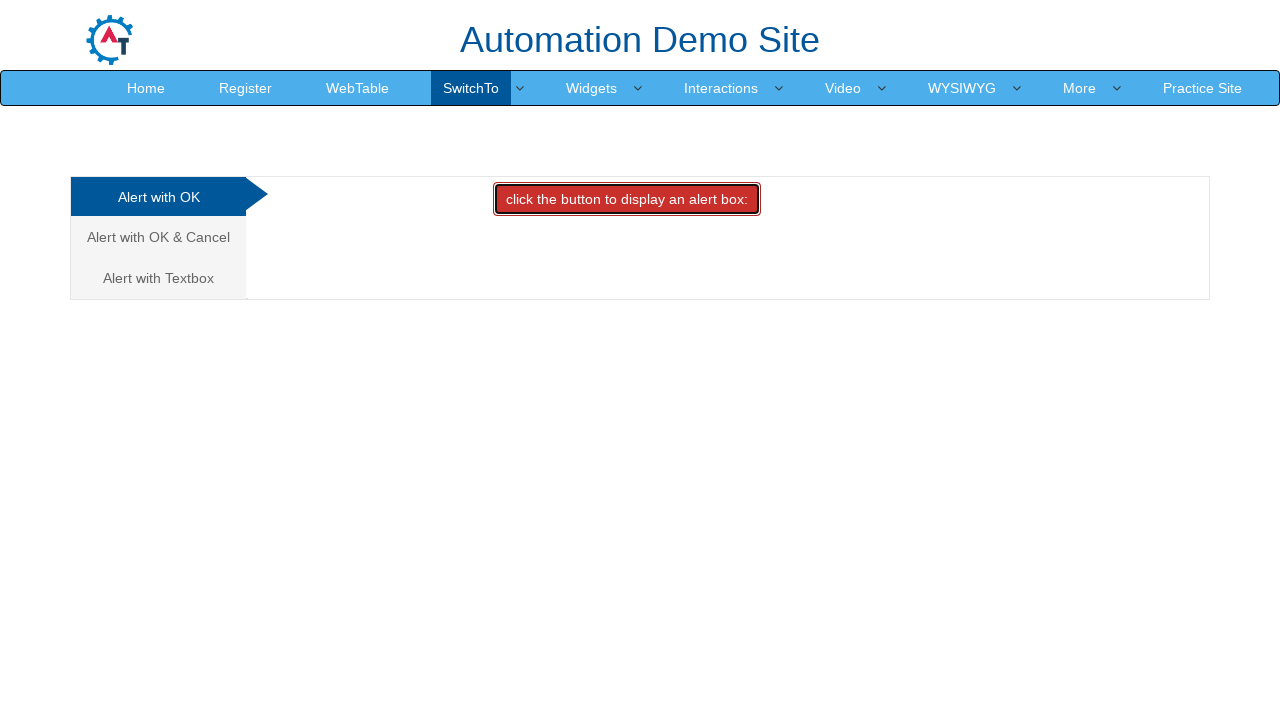

Waited 2 seconds after accepting alert
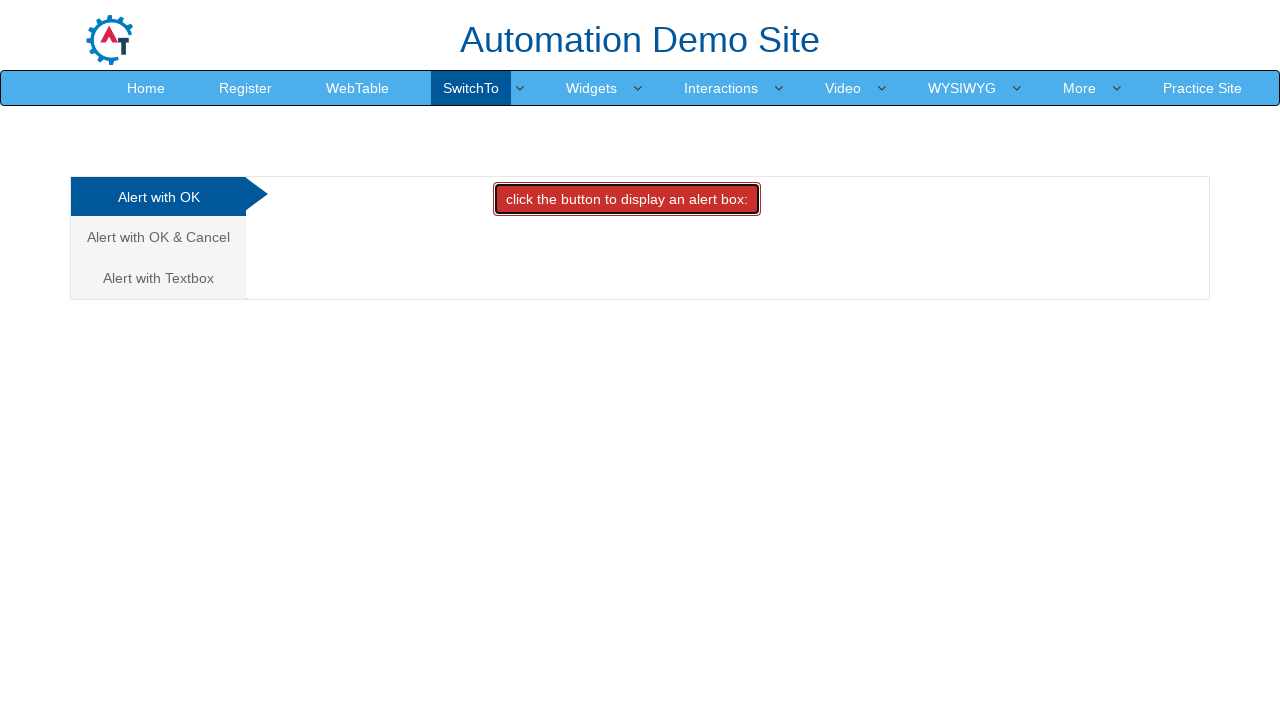

Clicked CancelTab link at (158, 237) on xpath=//a[@href="#CancelTab"]
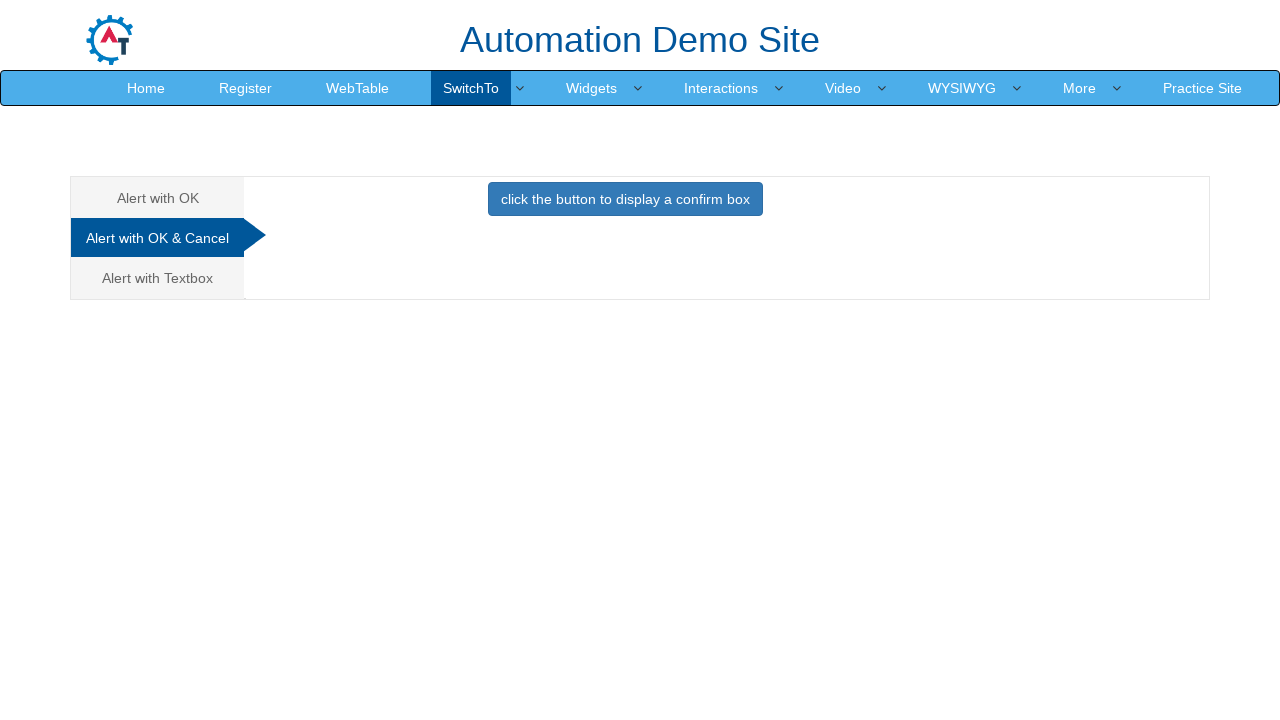

Clicked CancelTab button to trigger confirmation dialog at (625, 204) on #CancelTab
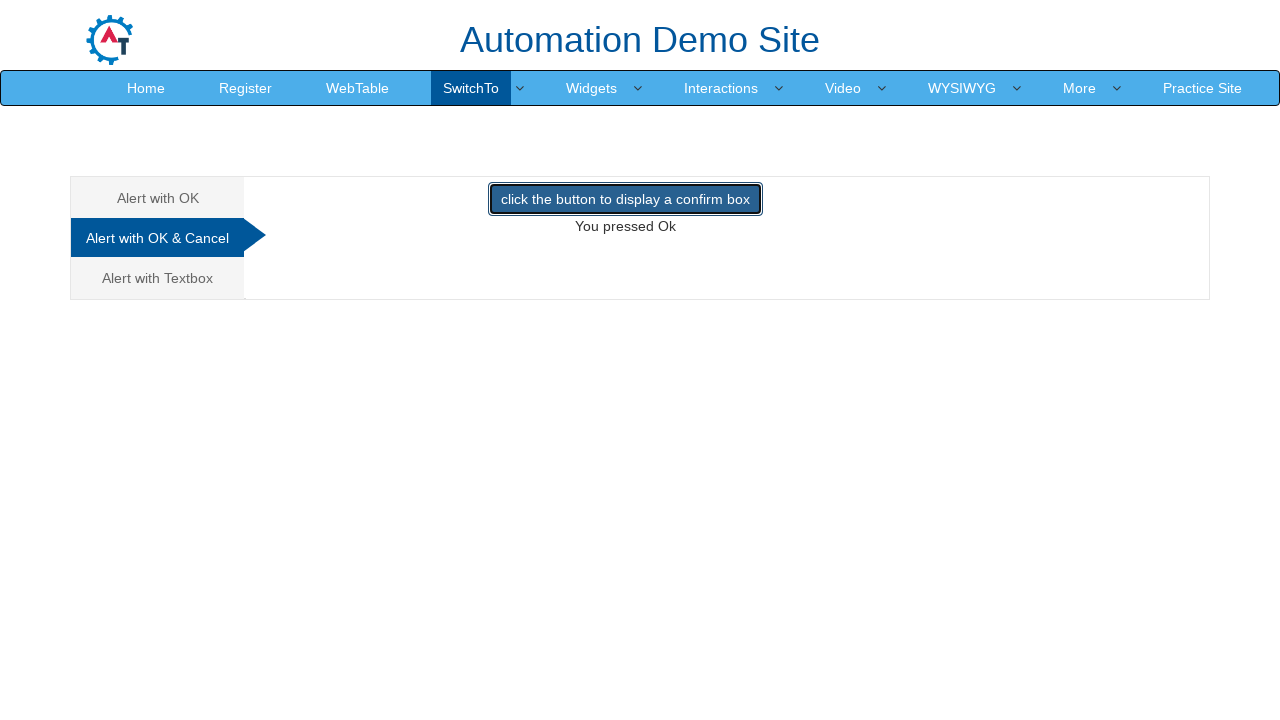

Dismissed confirmation dialog
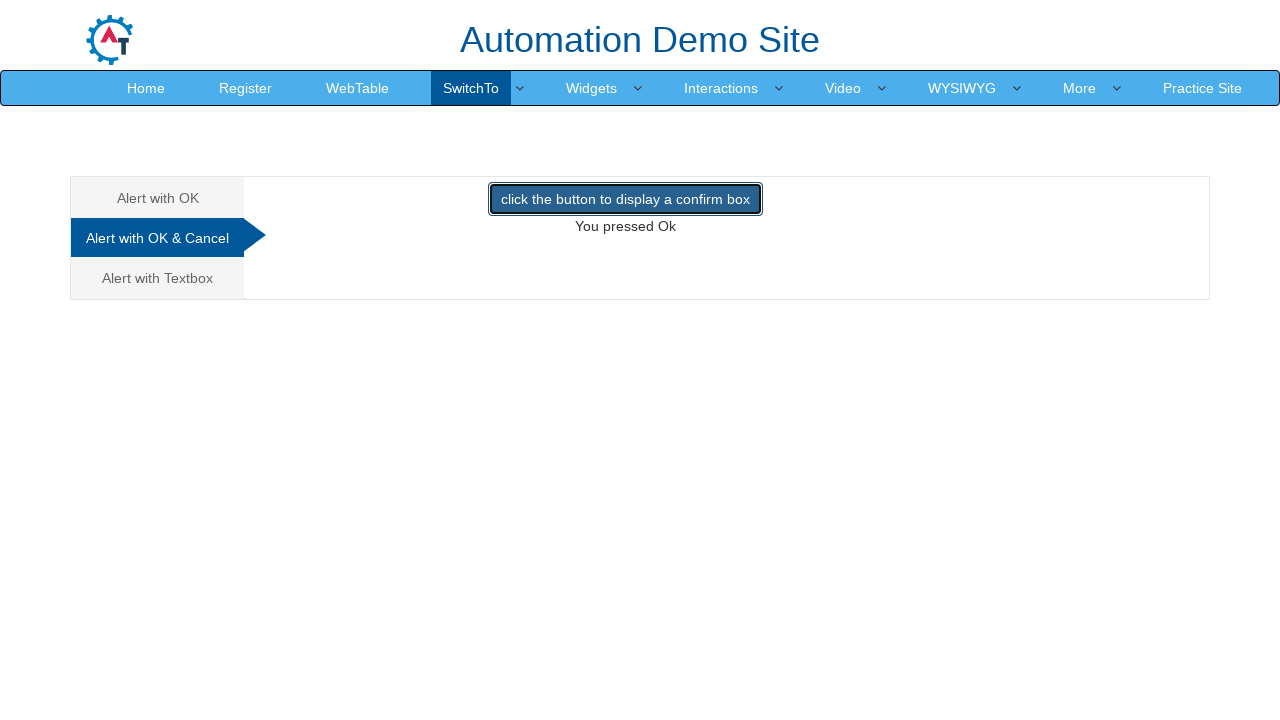

Waited 2 seconds after dismissing confirmation dialog
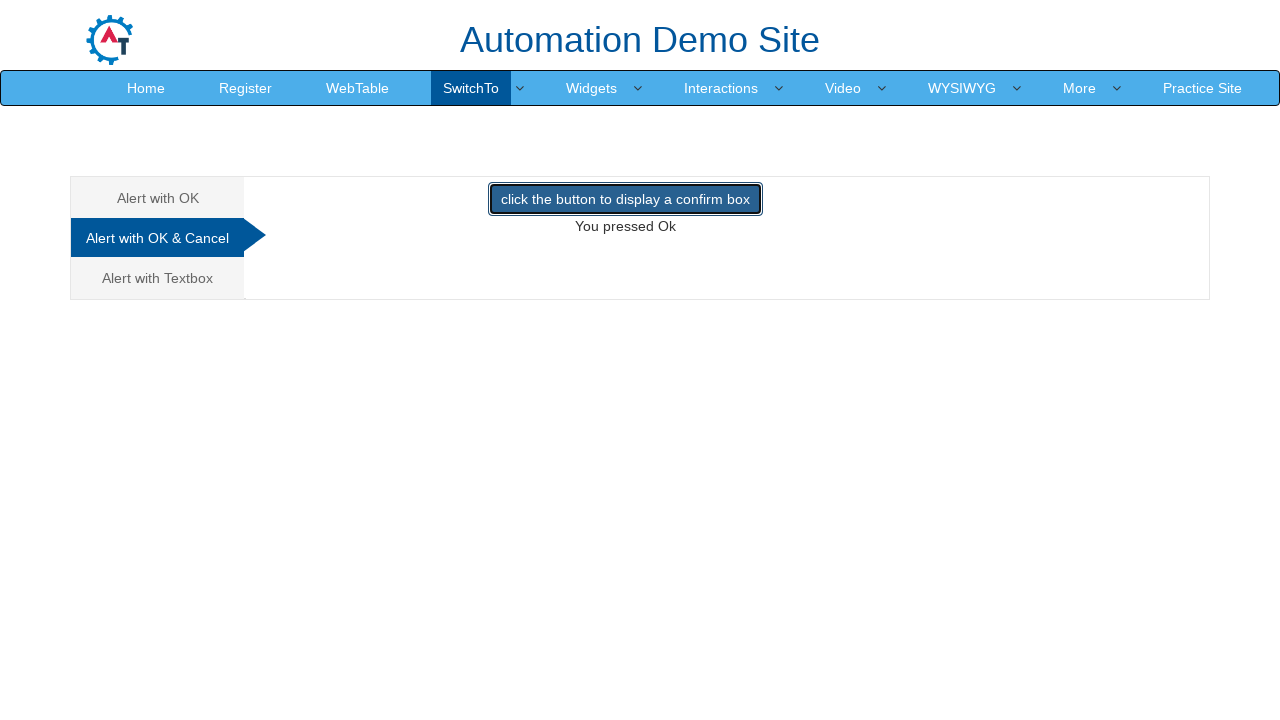

Clicked Textbox link at (158, 278) on xpath=//a[@href="#Textbox"]
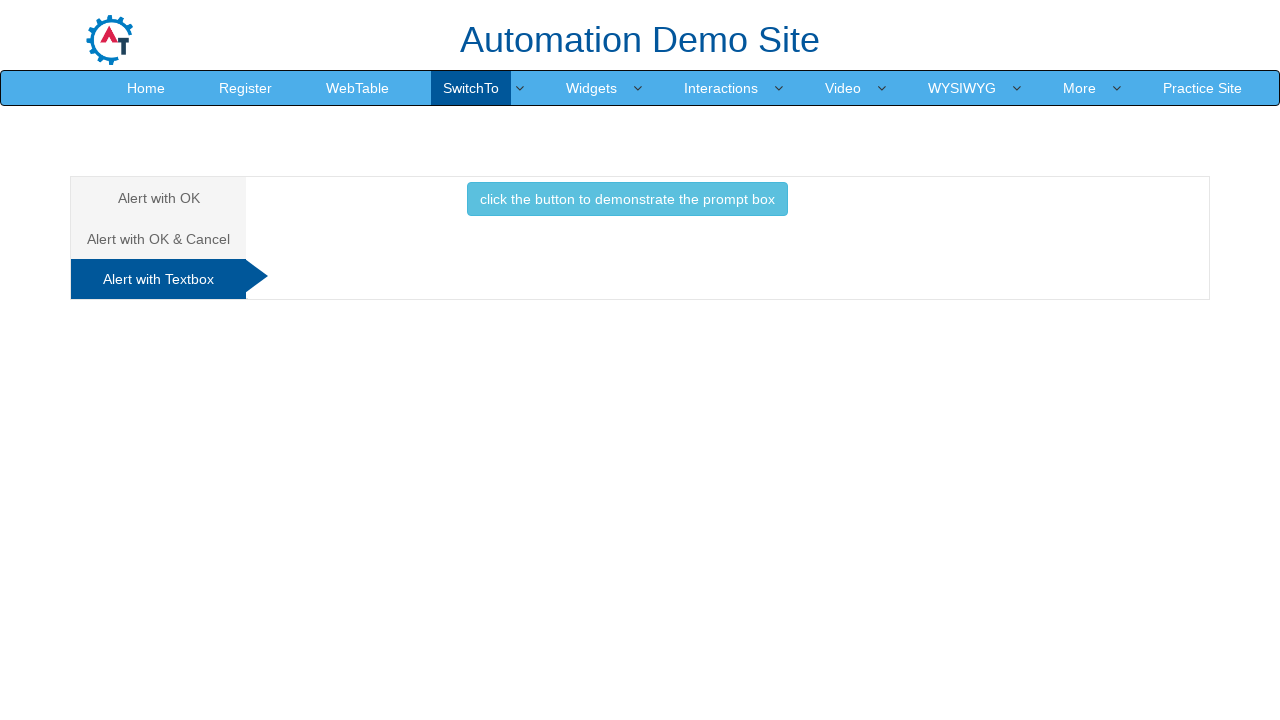

Clicked Textbox button to trigger prompt dialog at (627, 204) on #Textbox
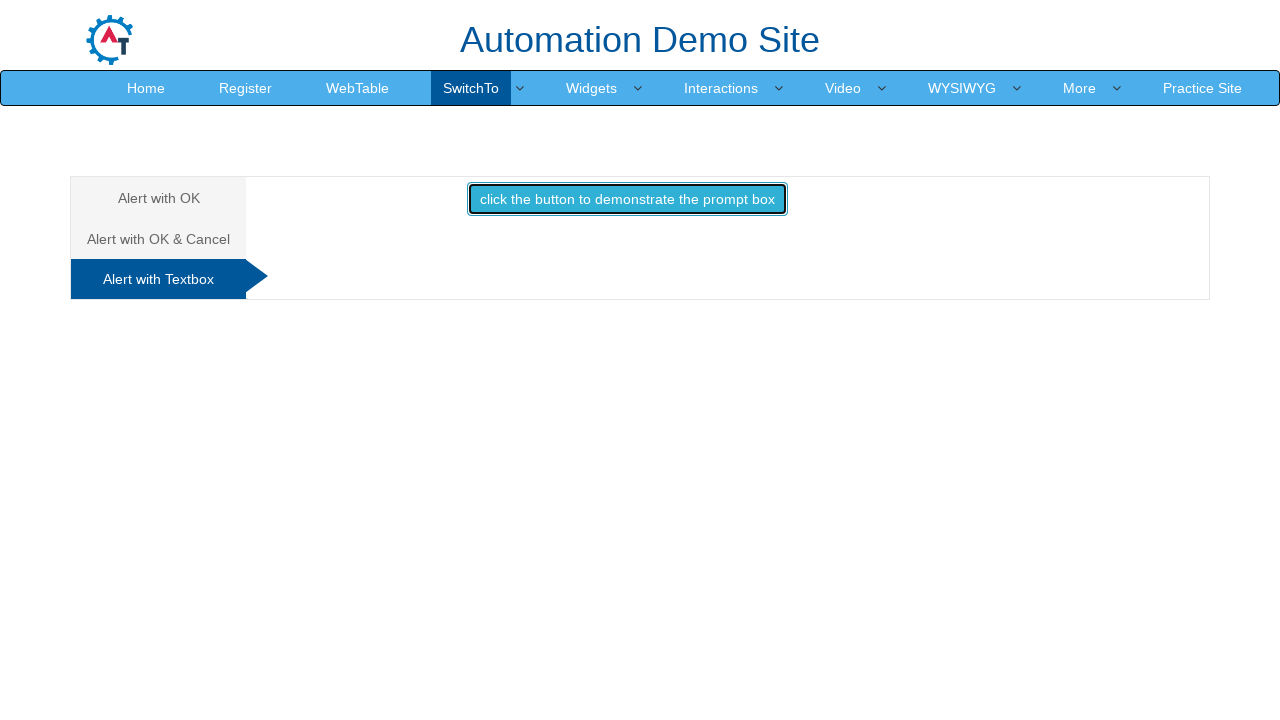

Accepted prompt dialog with text 'Hi there!, Varun Here'
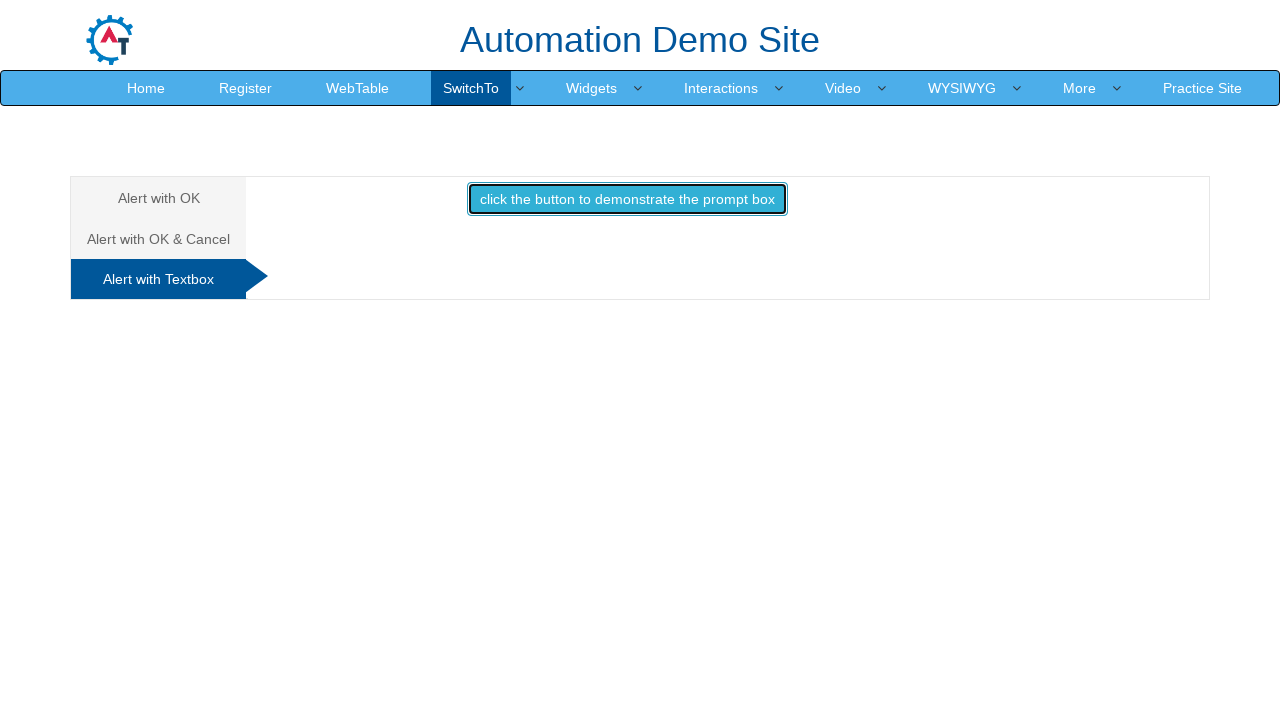

Waited 2 seconds after accepting prompt dialog
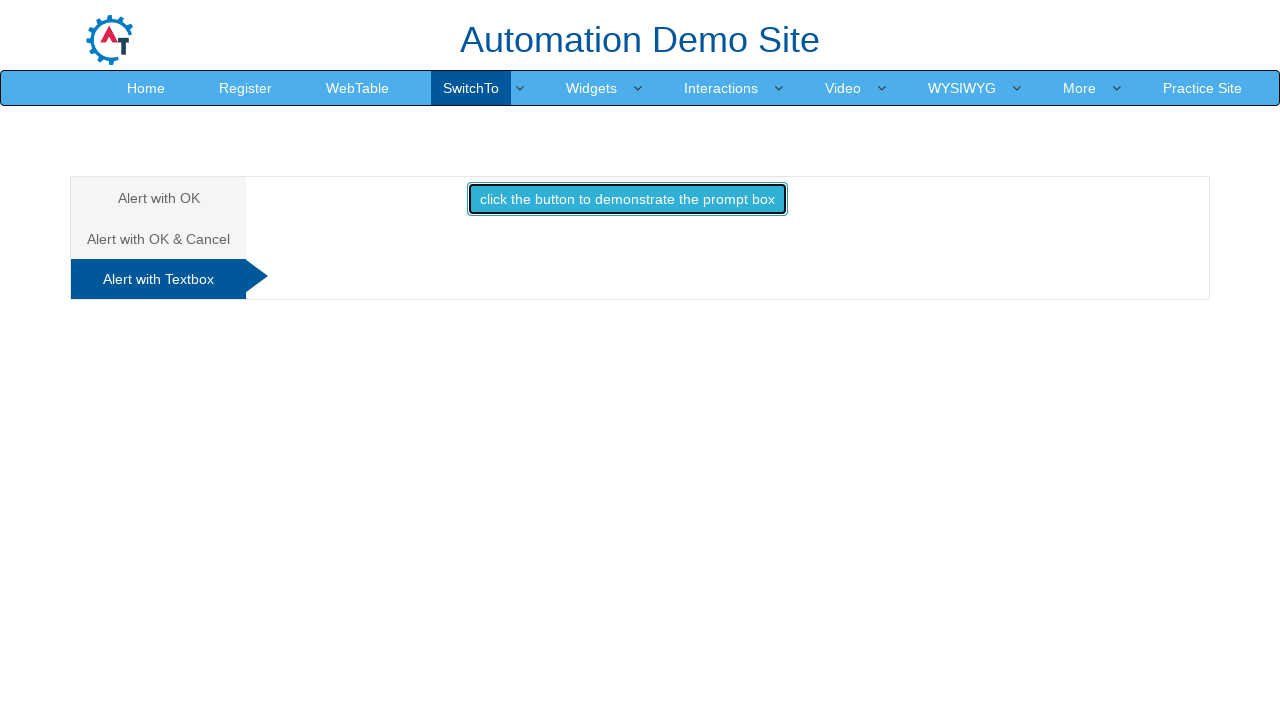

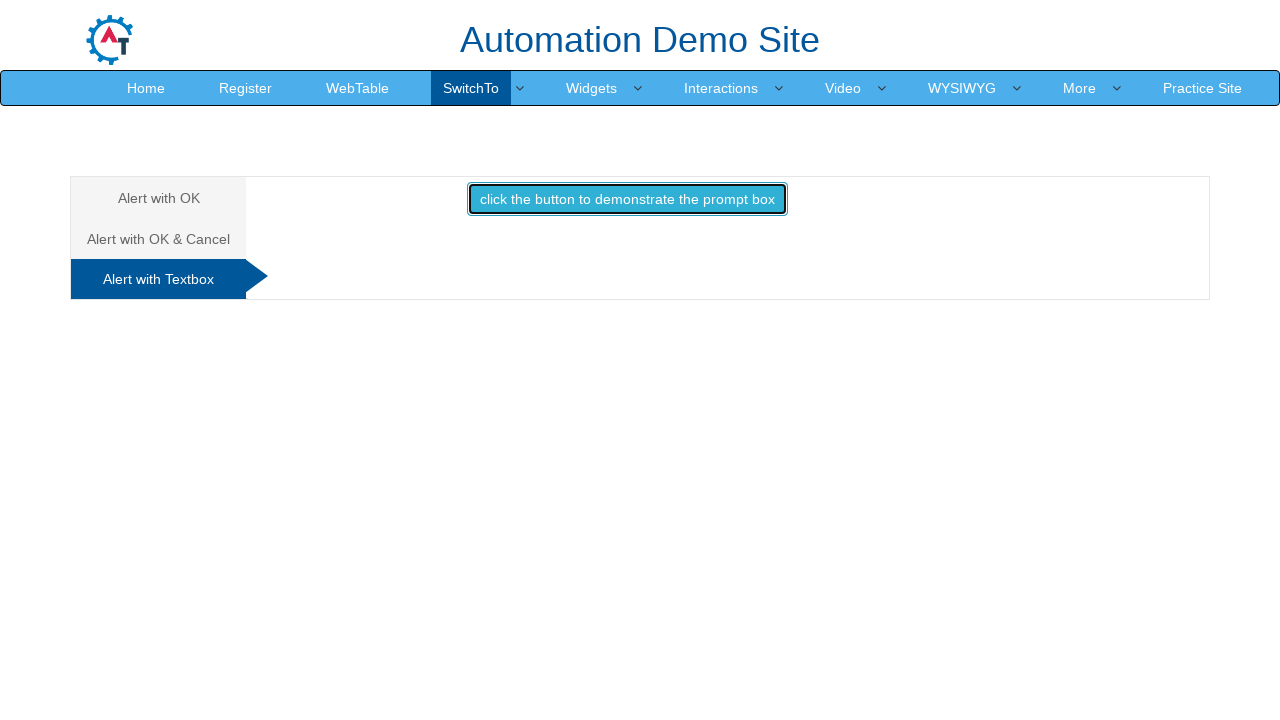